Tests file upload functionality by selecting a file through the file input field and clicking the upload button, then verifying the response message appears.

Starting URL: https://practice-automation.com/file-upload/

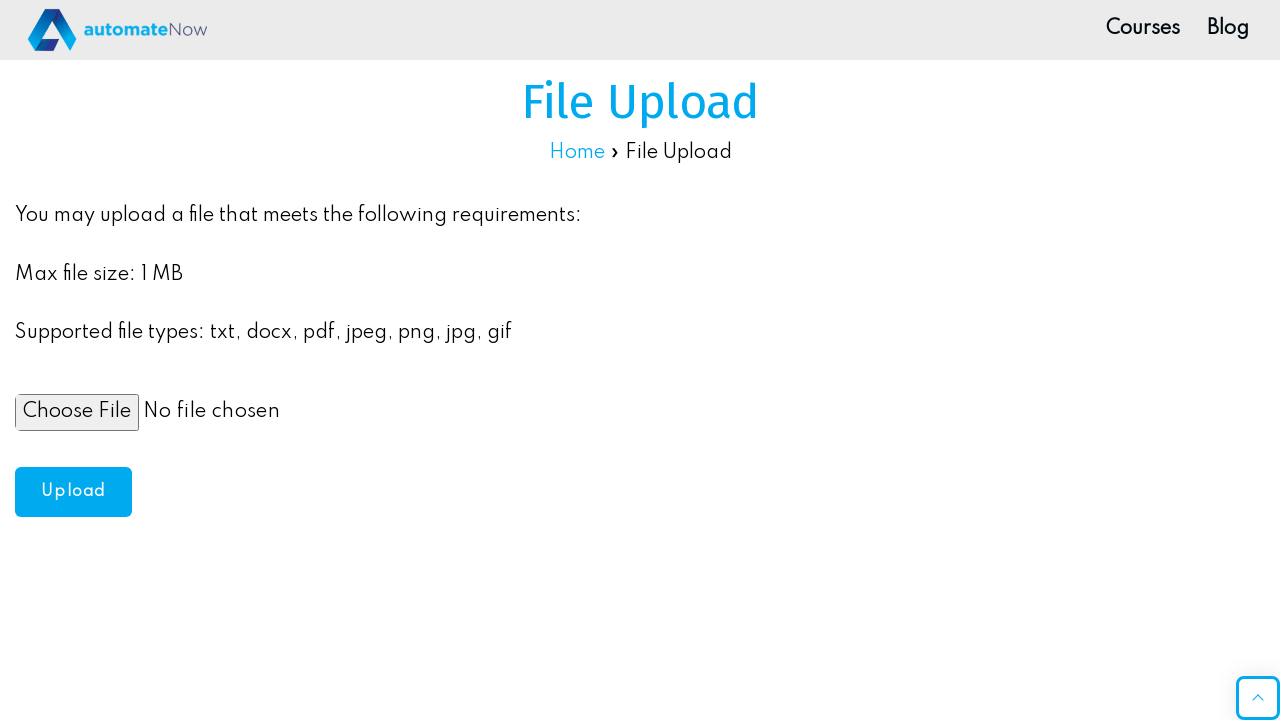

Created temporary text file for upload testing
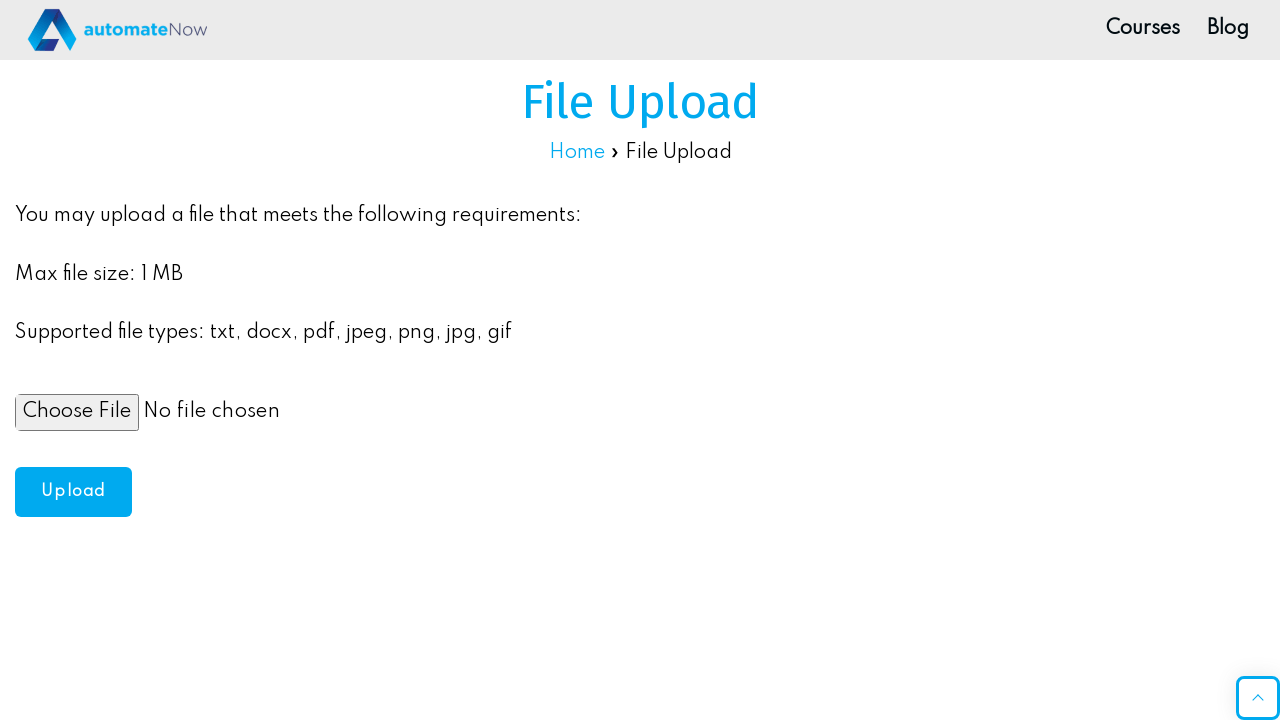

Selected file for upload via file input field
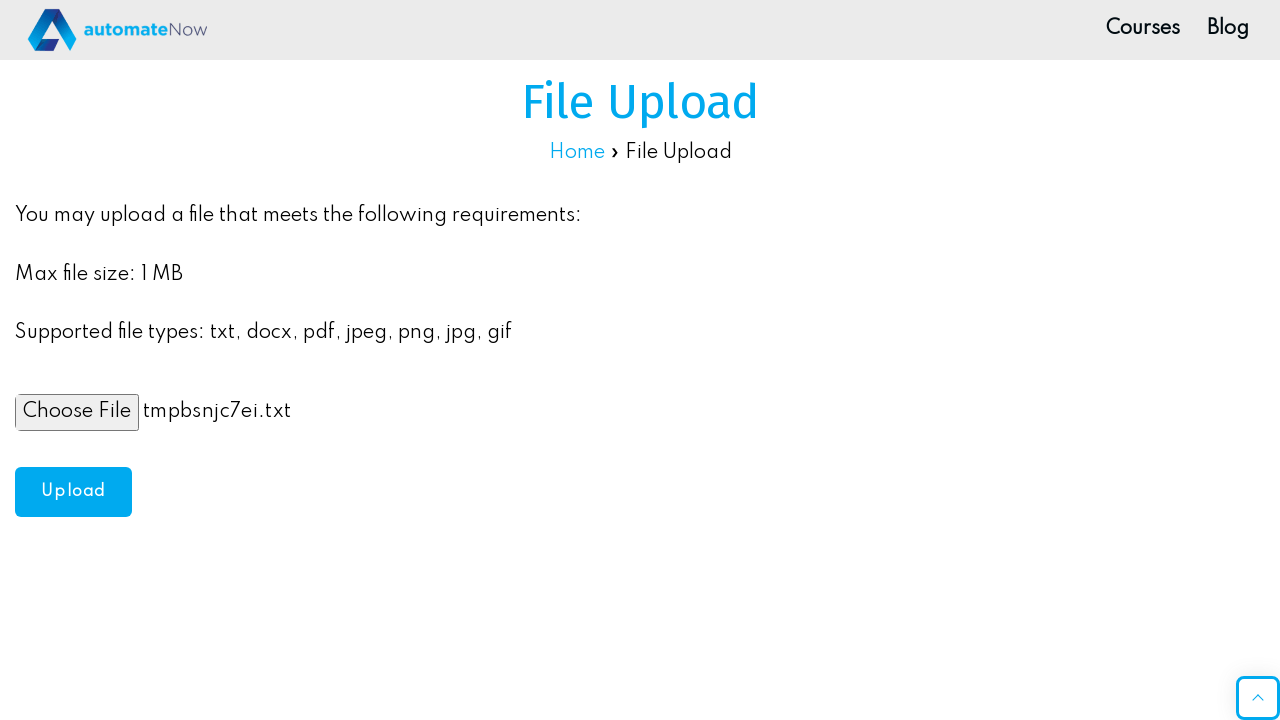

Clicked upload button to submit file at (73, 492) on input#upload-btn
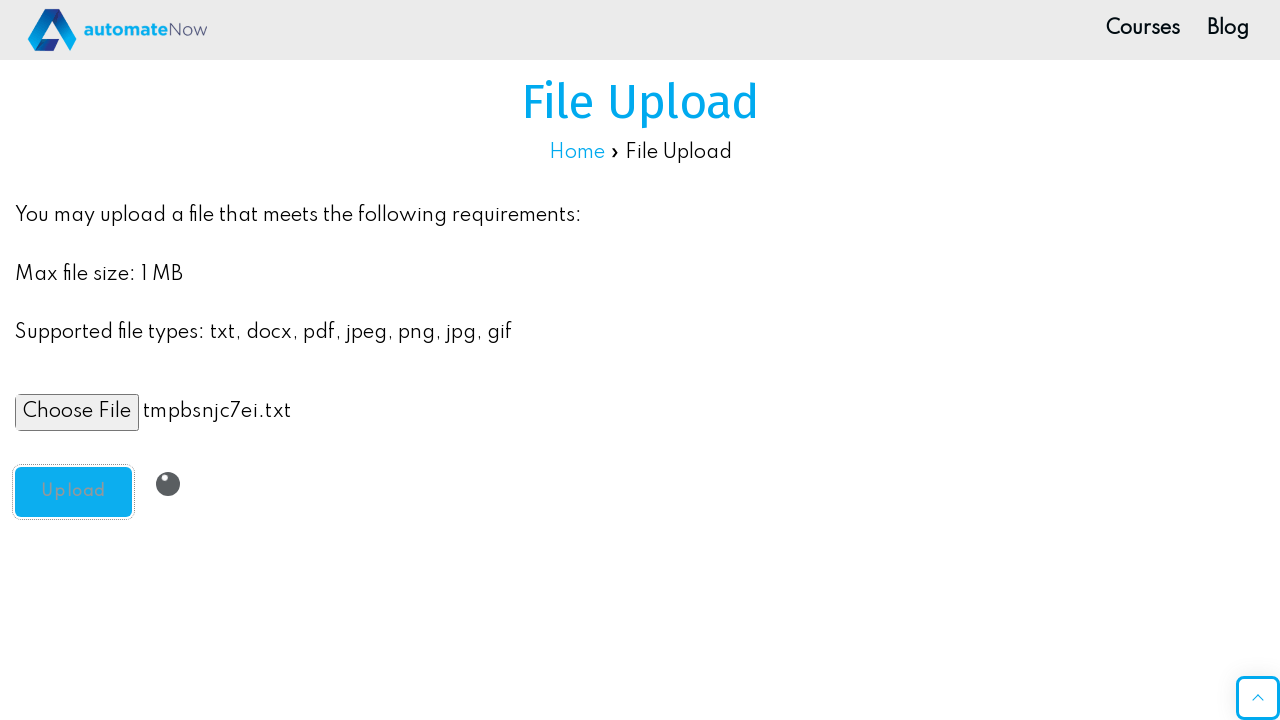

Upload response message appeared successfully
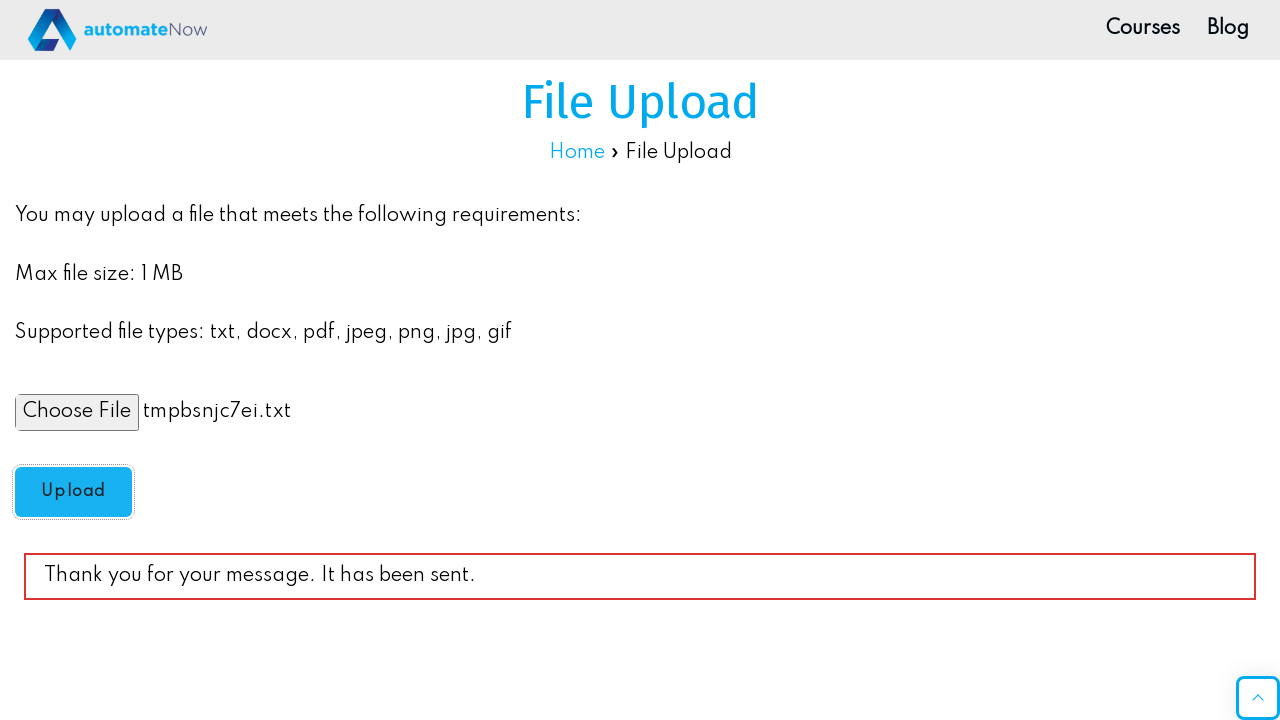

Cleaned up temporary test file
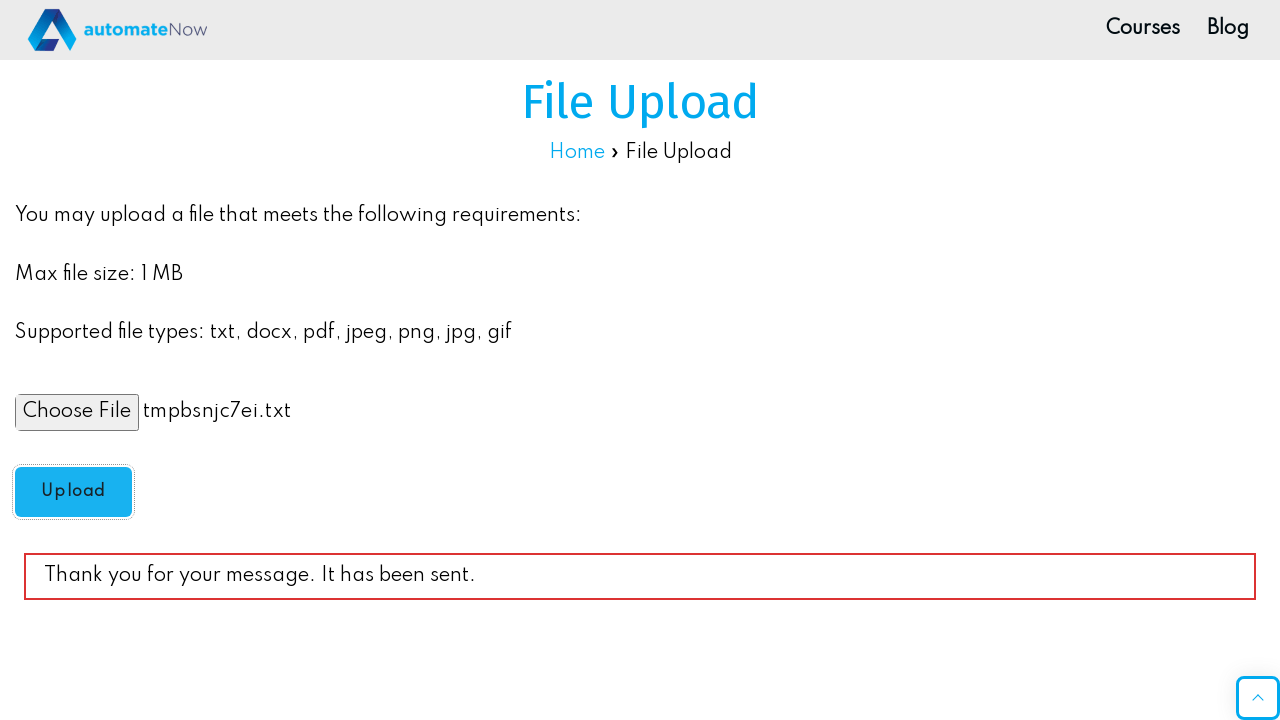

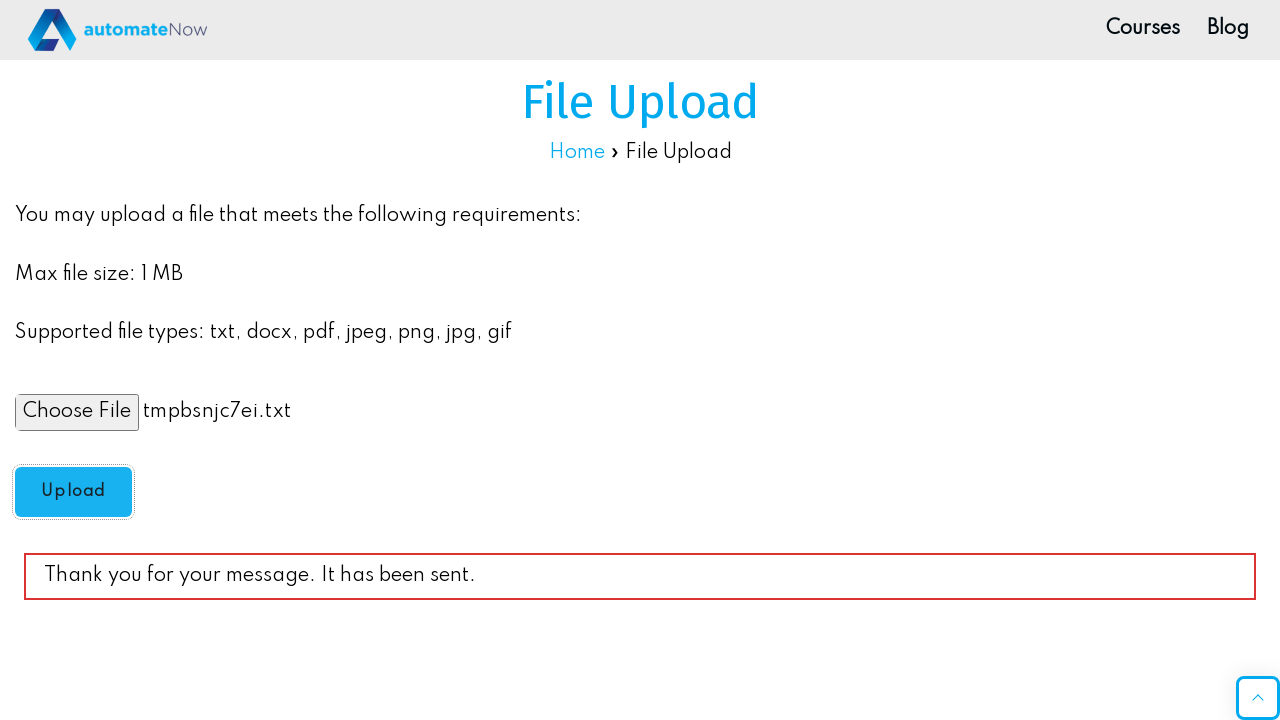